Tests dynamic content loading by clicking through to an example, starting the loading process, and waiting for content to appear

Starting URL: https://the-internet.herokuapp.com/dynamic_loading

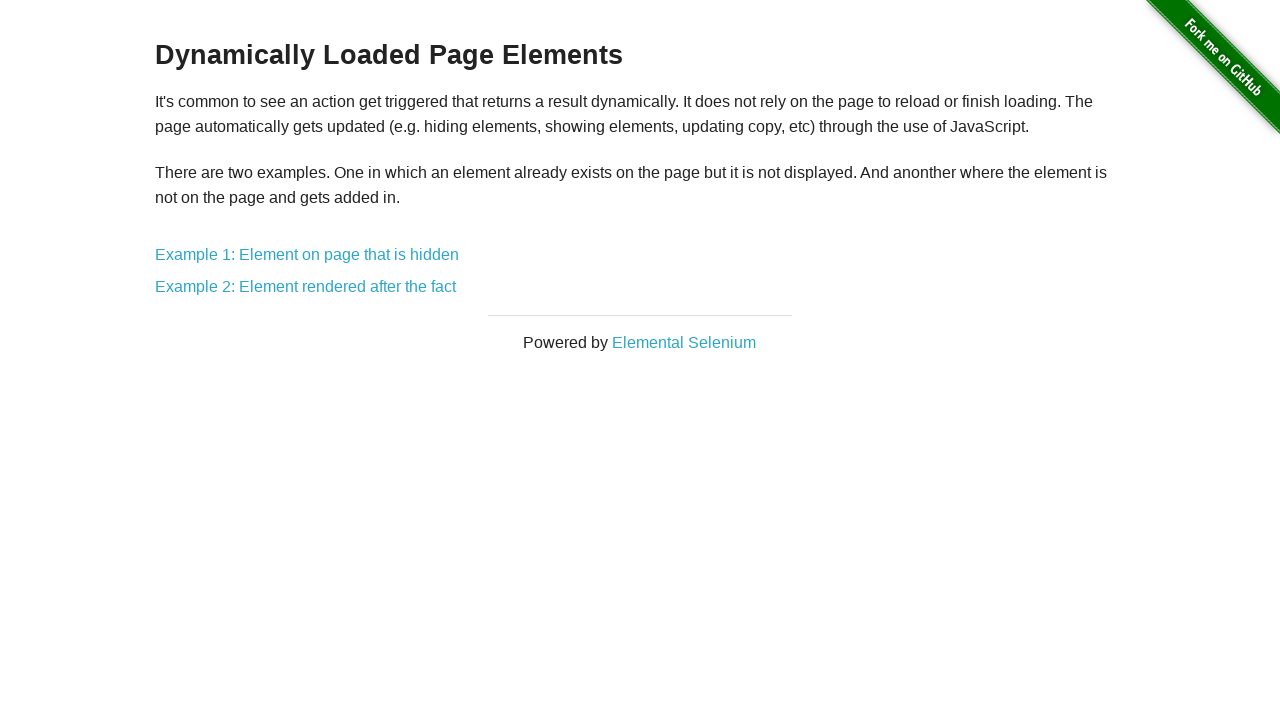

Clicked on the first dynamic loading example link at (307, 255) on xpath=//div[@id='content']//a[1]
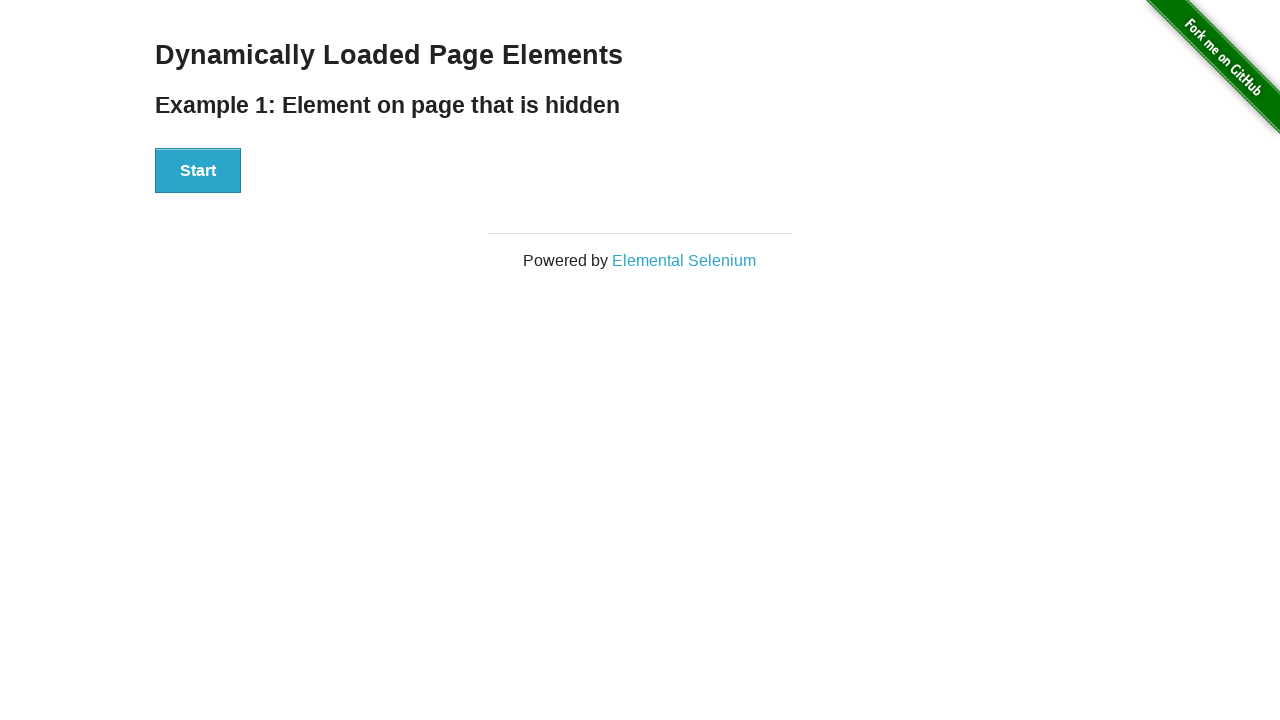

Clicked the Start button to begin loading content at (198, 171) on xpath=//div[@id='start']//button
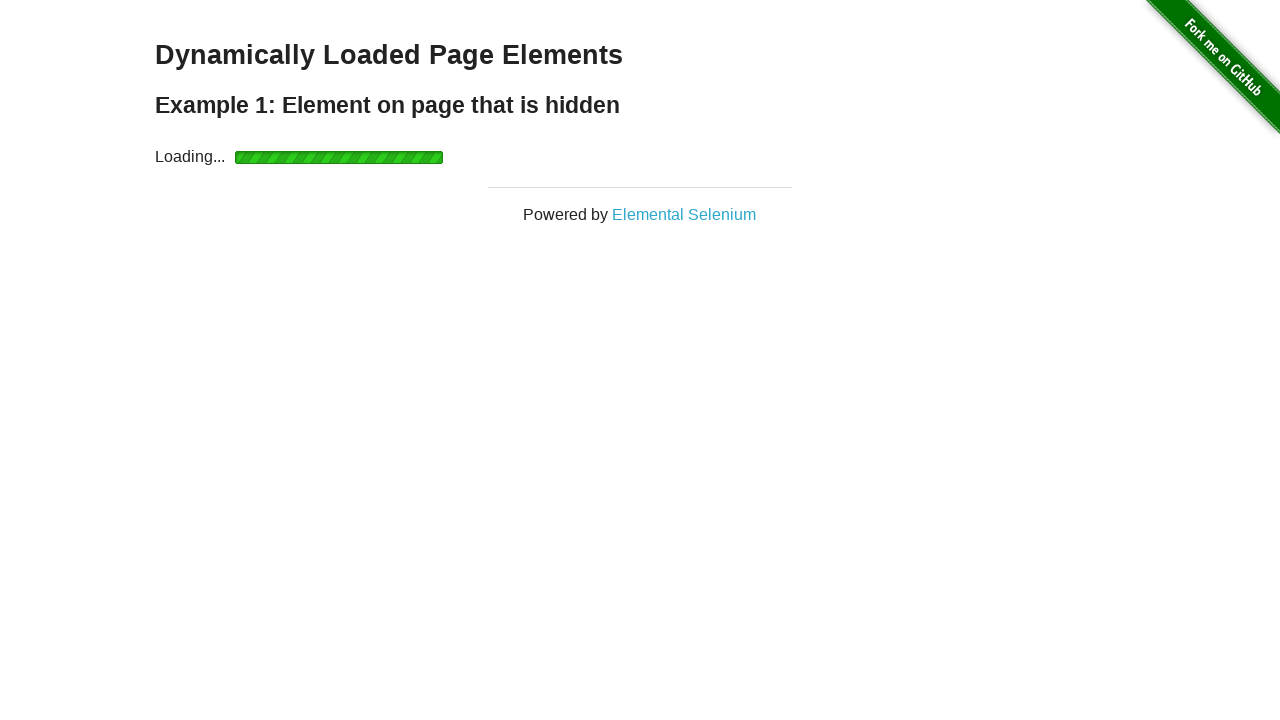

Dynamic content finished loading and finish element became visible
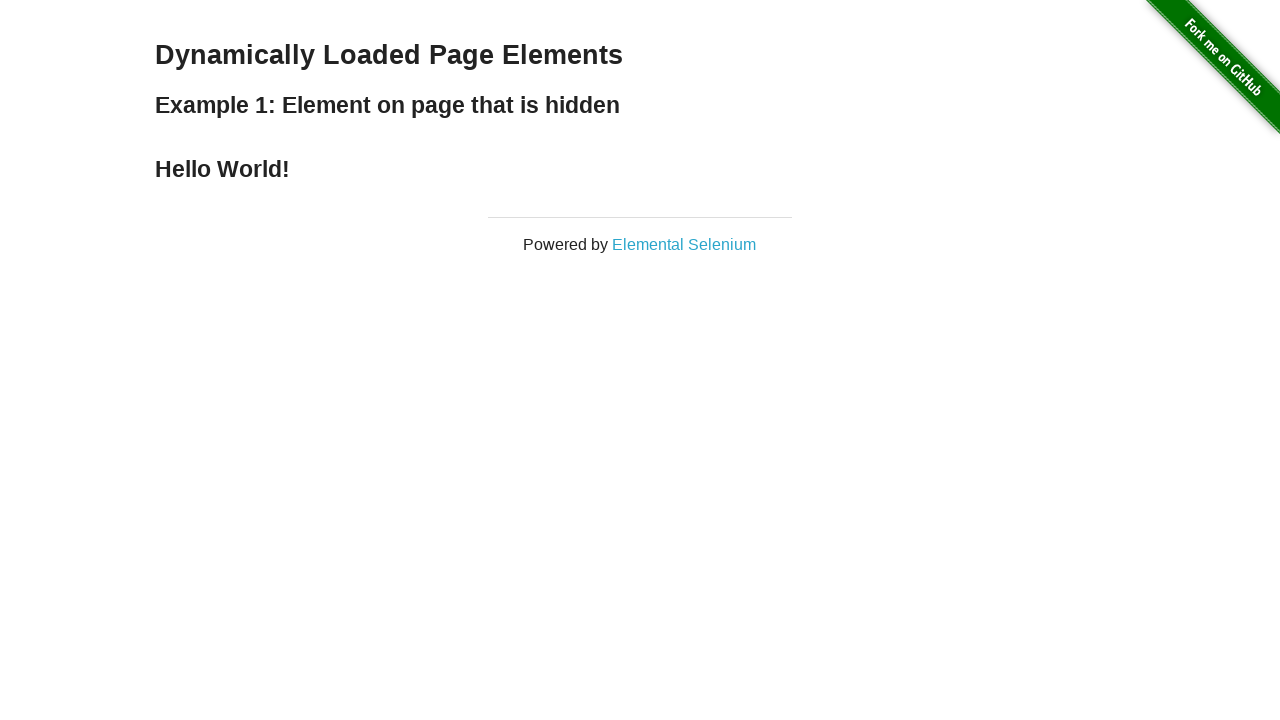

Retrieved finish element text content: '
    Hello World!
  '
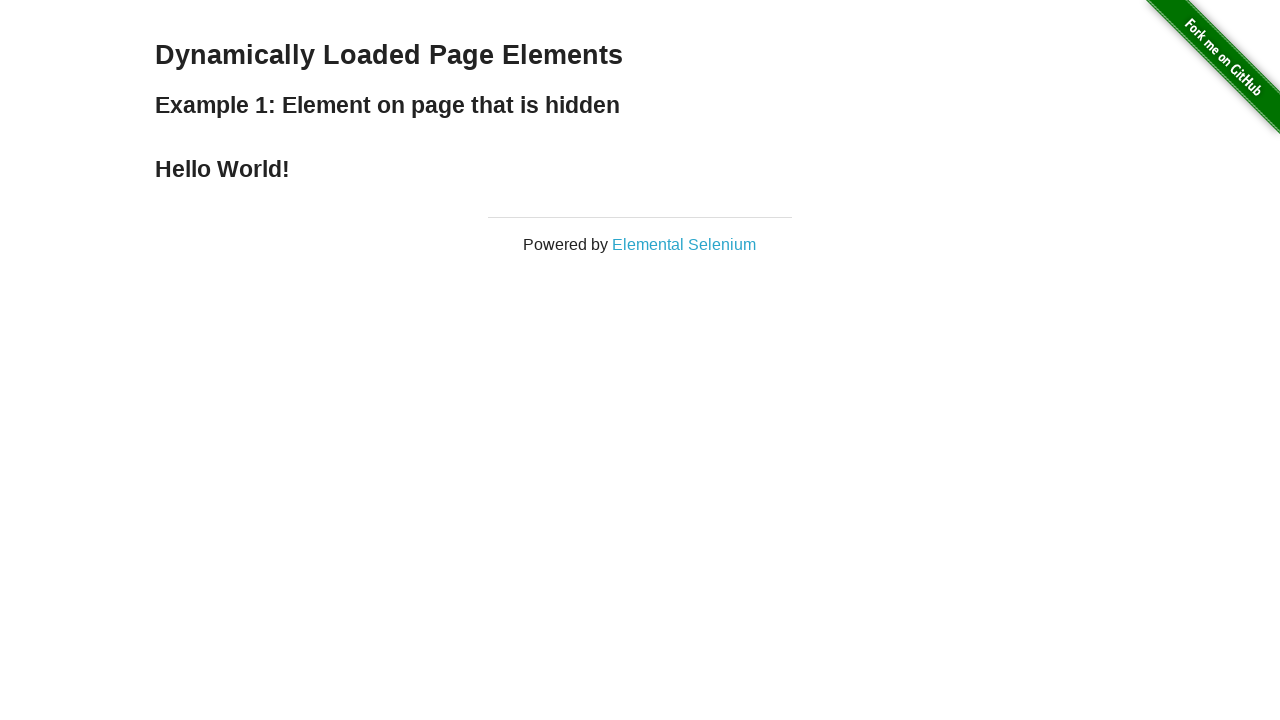

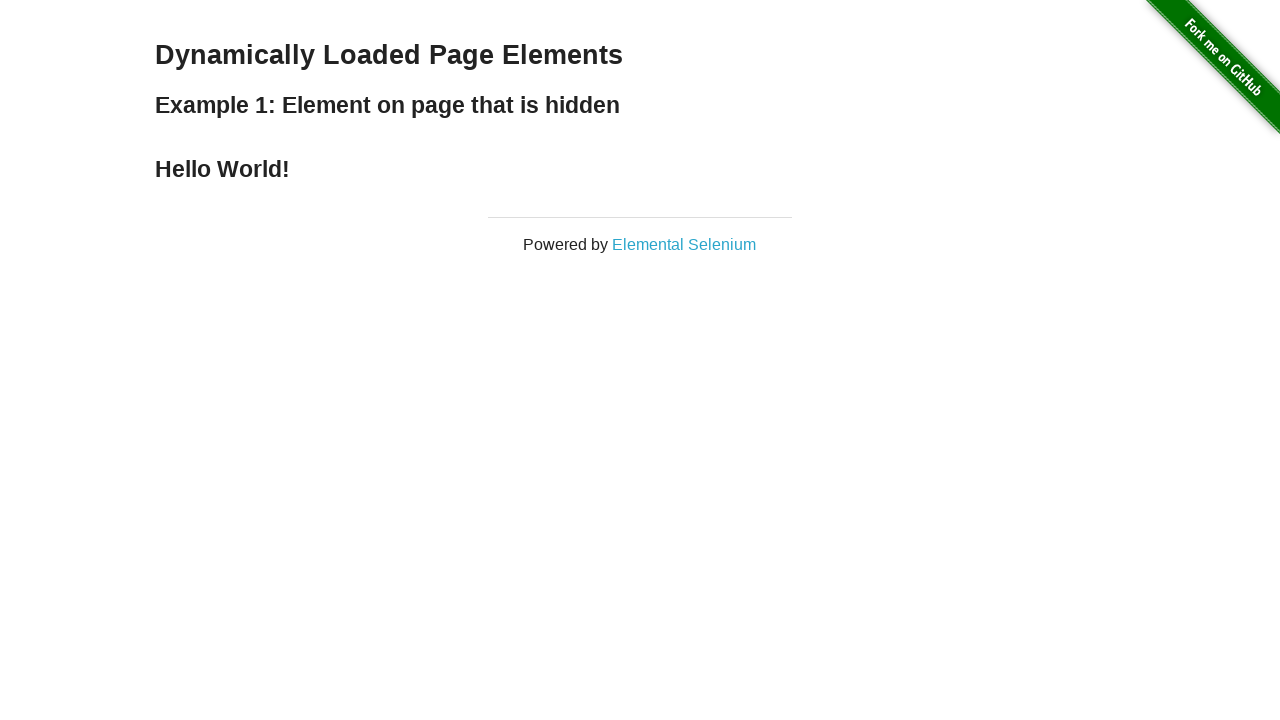